Tests adding todo items by filling the input field and pressing Enter, then verifying the items appear in the list.

Starting URL: https://demo.playwright.dev/todomvc

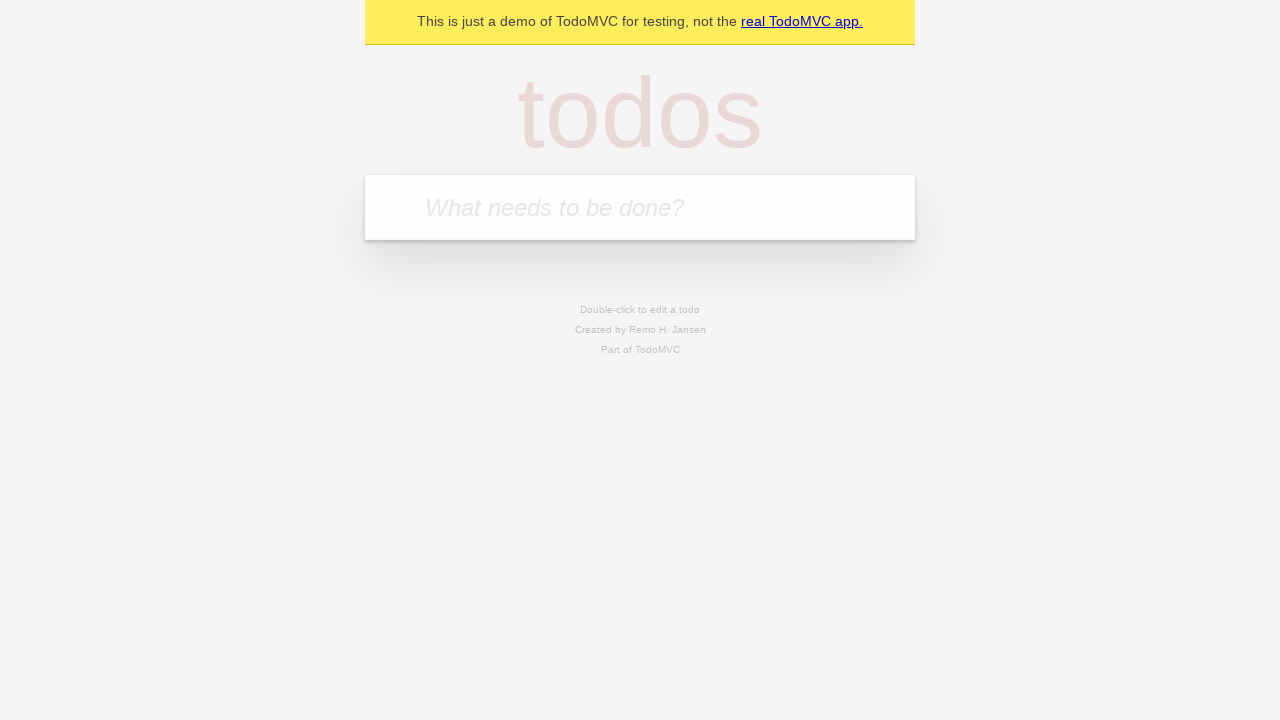

Located the todo input field with placeholder 'What needs to be done?'
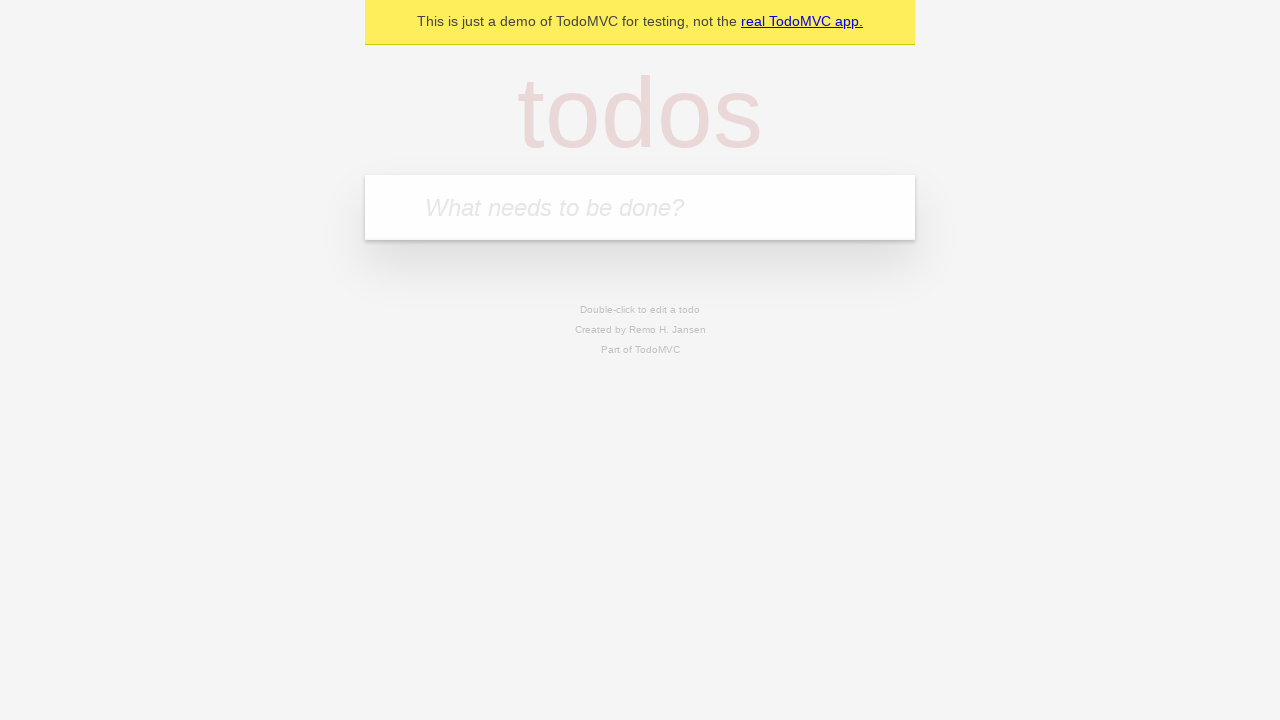

Filled todo input field with 'buy some cheese' on internal:attr=[placeholder="What needs to be done?"i]
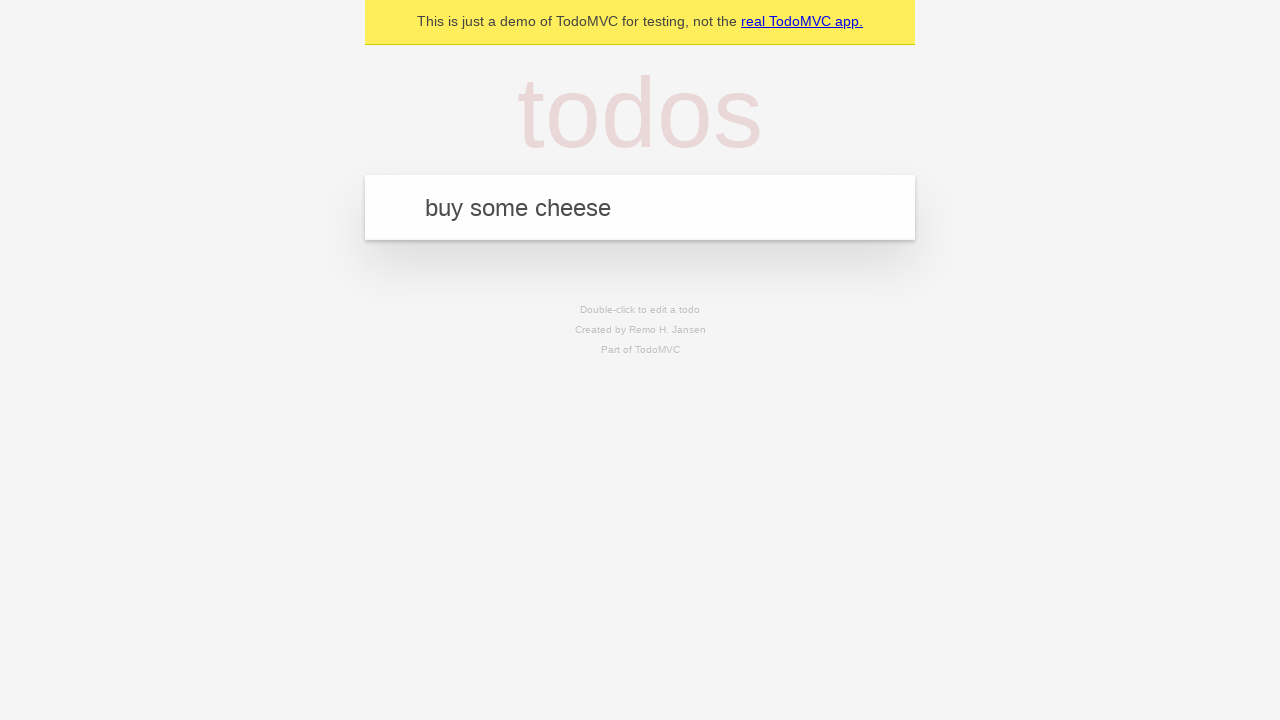

Pressed Enter to add first todo item on internal:attr=[placeholder="What needs to be done?"i]
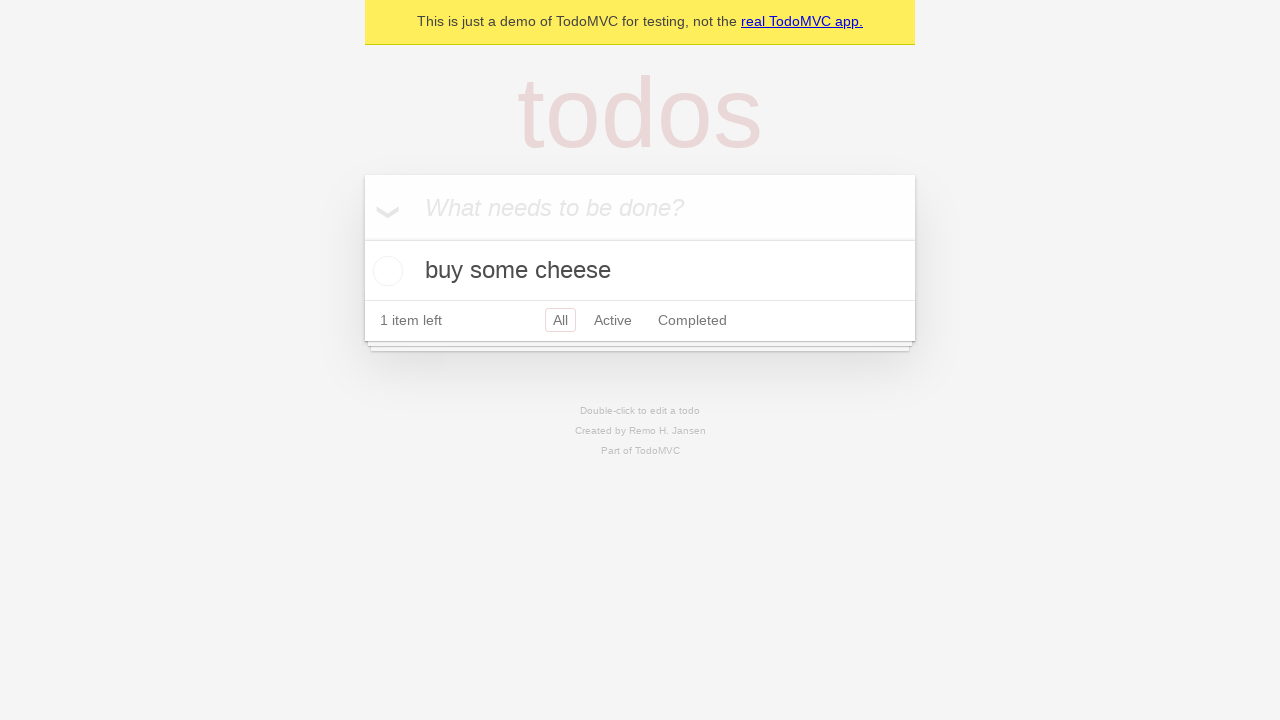

Verified first todo item appeared in the list
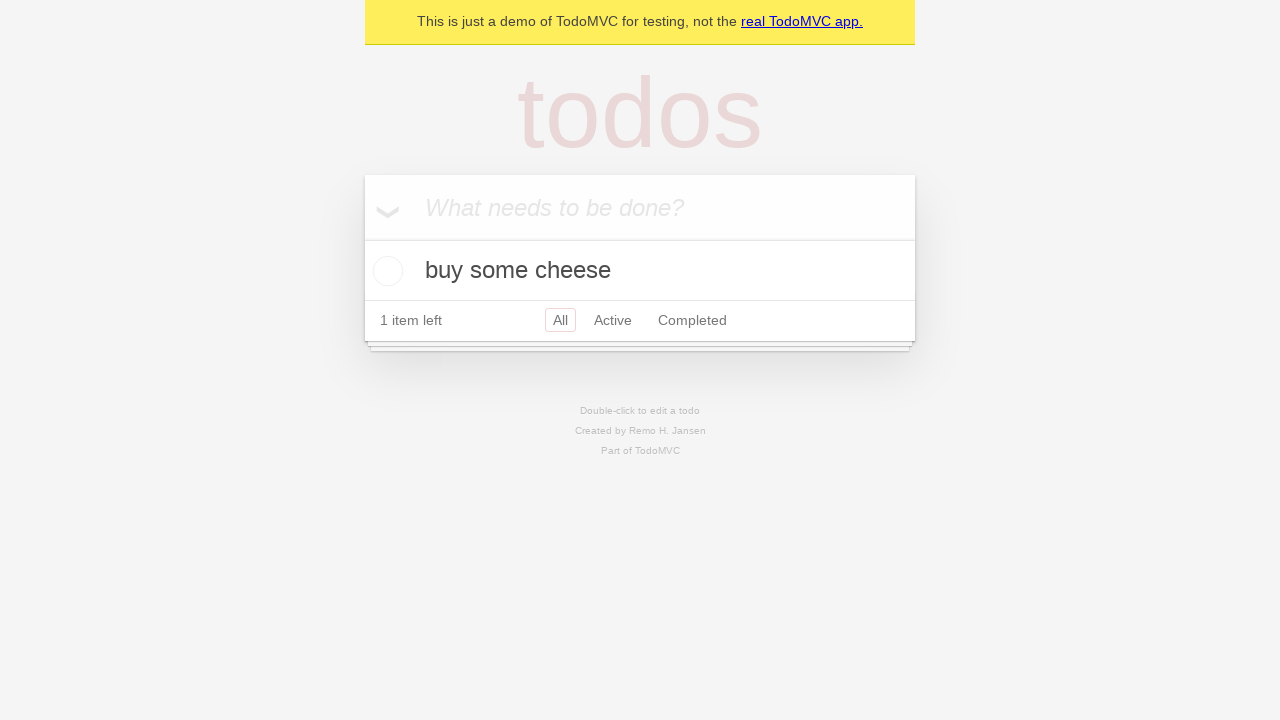

Filled todo input field with 'feed the cat' on internal:attr=[placeholder="What needs to be done?"i]
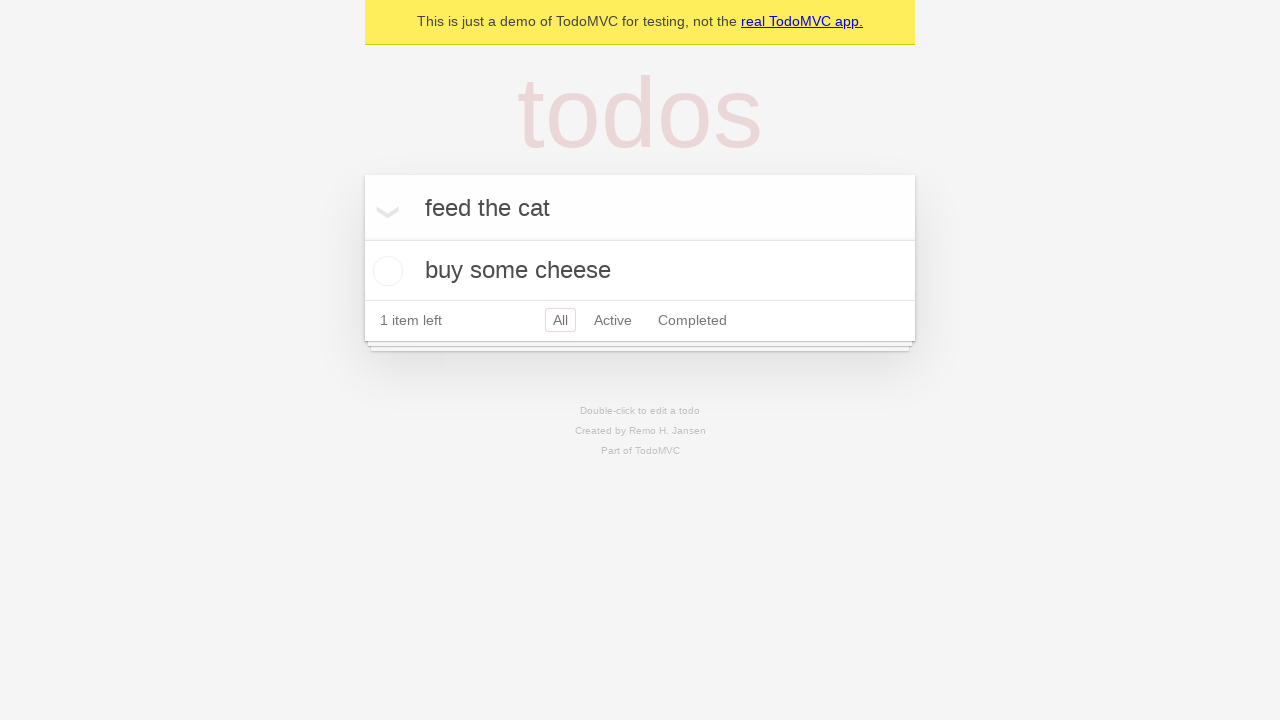

Pressed Enter to add second todo item on internal:attr=[placeholder="What needs to be done?"i]
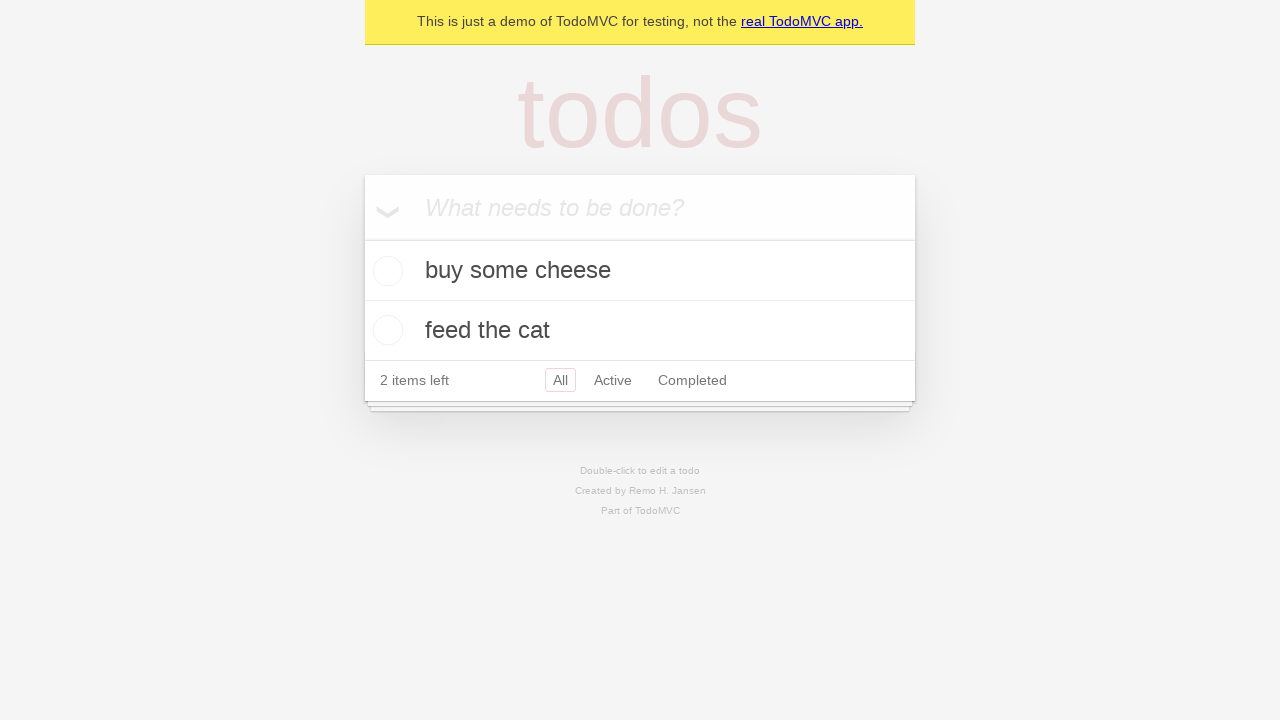

Verified second todo item appeared in the list
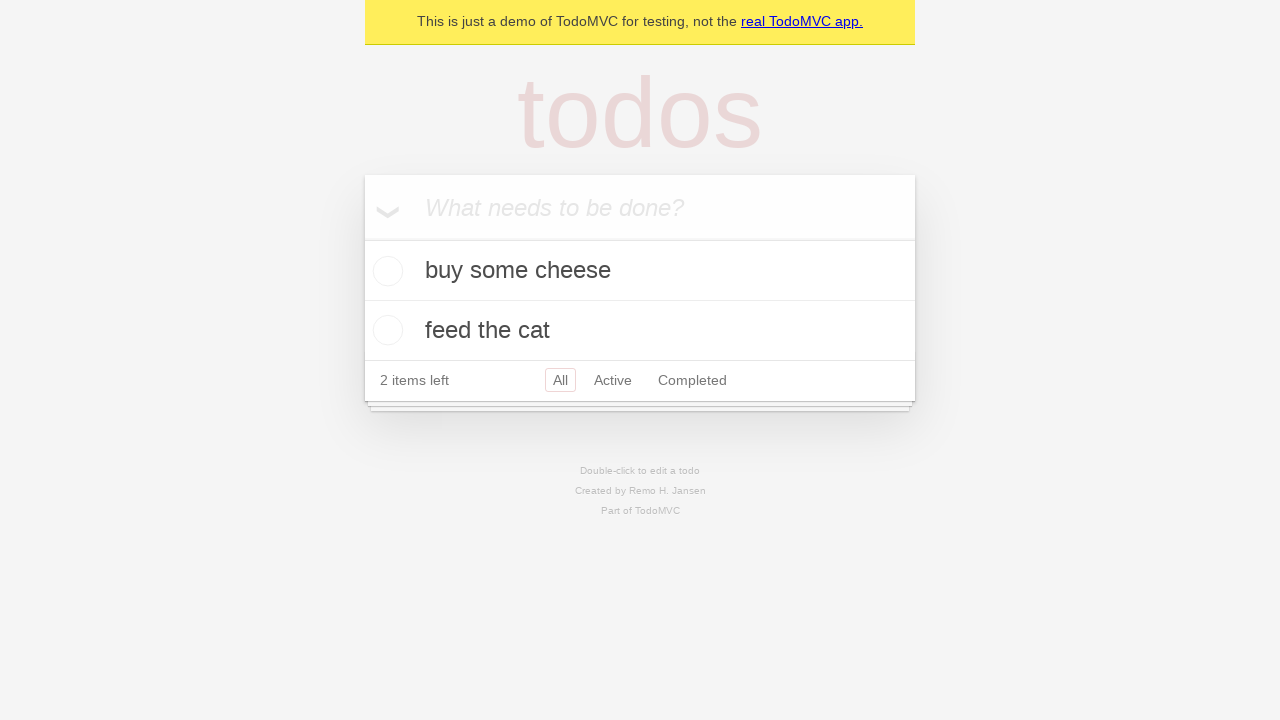

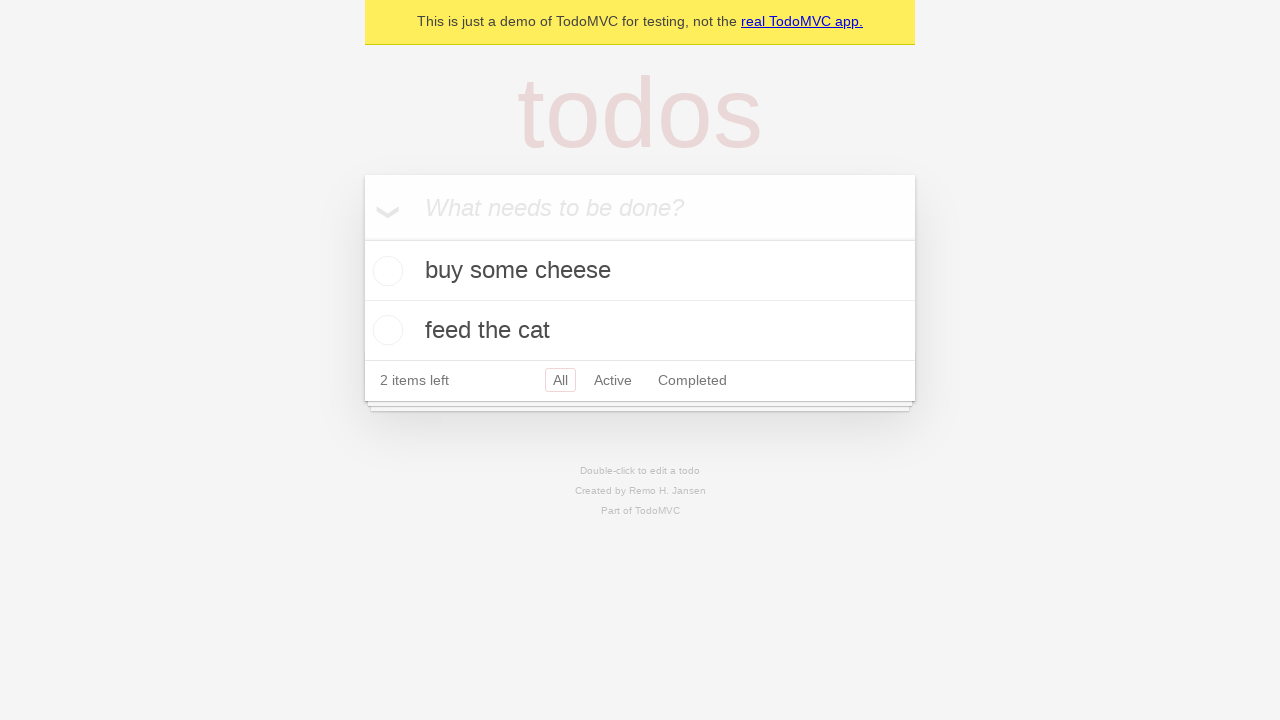